Tests that the Clear completed button displays the correct text after completing an item

Starting URL: https://demo.playwright.dev/todomvc

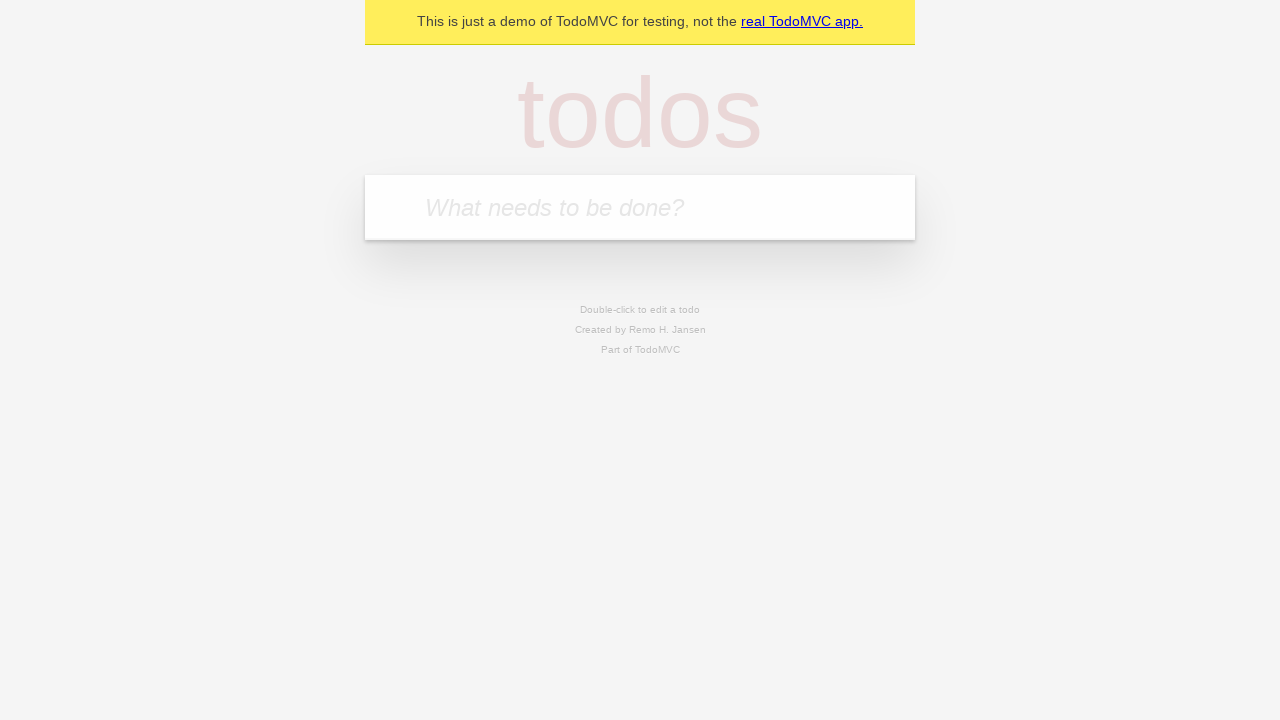

Filled todo input with 'buy some cheese' on internal:attr=[placeholder="What needs to be done?"i]
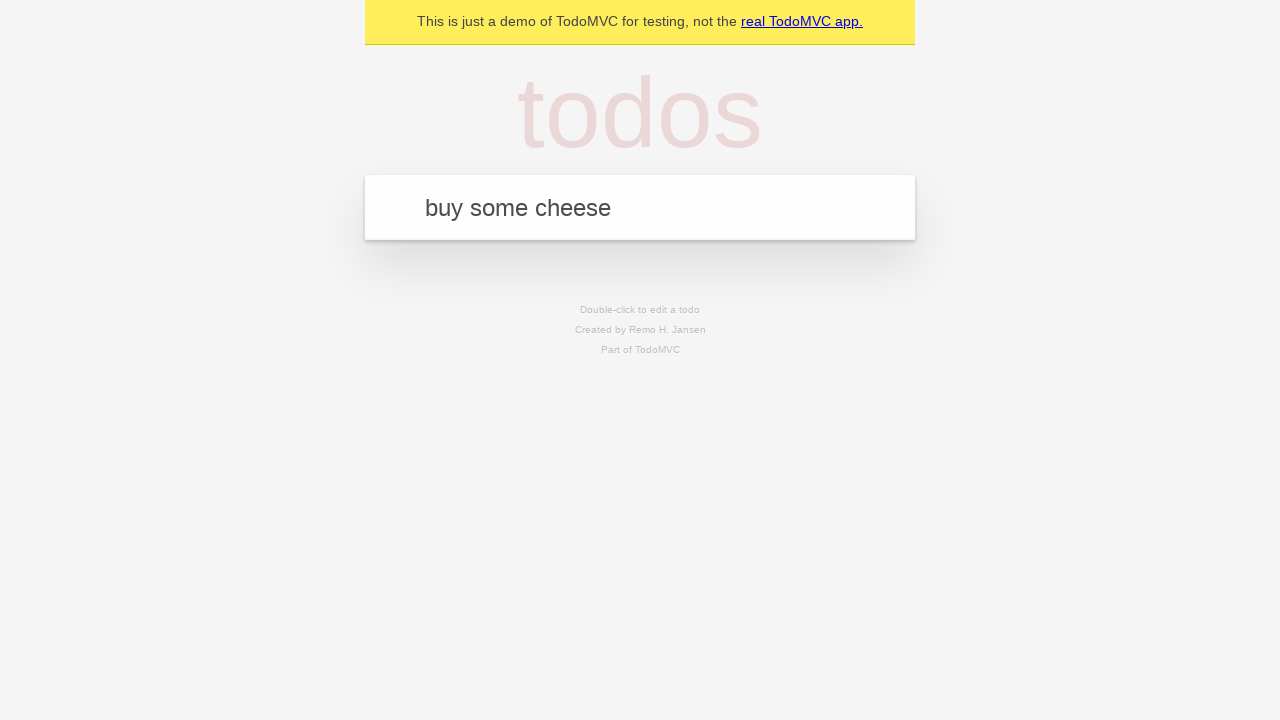

Pressed Enter to add first todo on internal:attr=[placeholder="What needs to be done?"i]
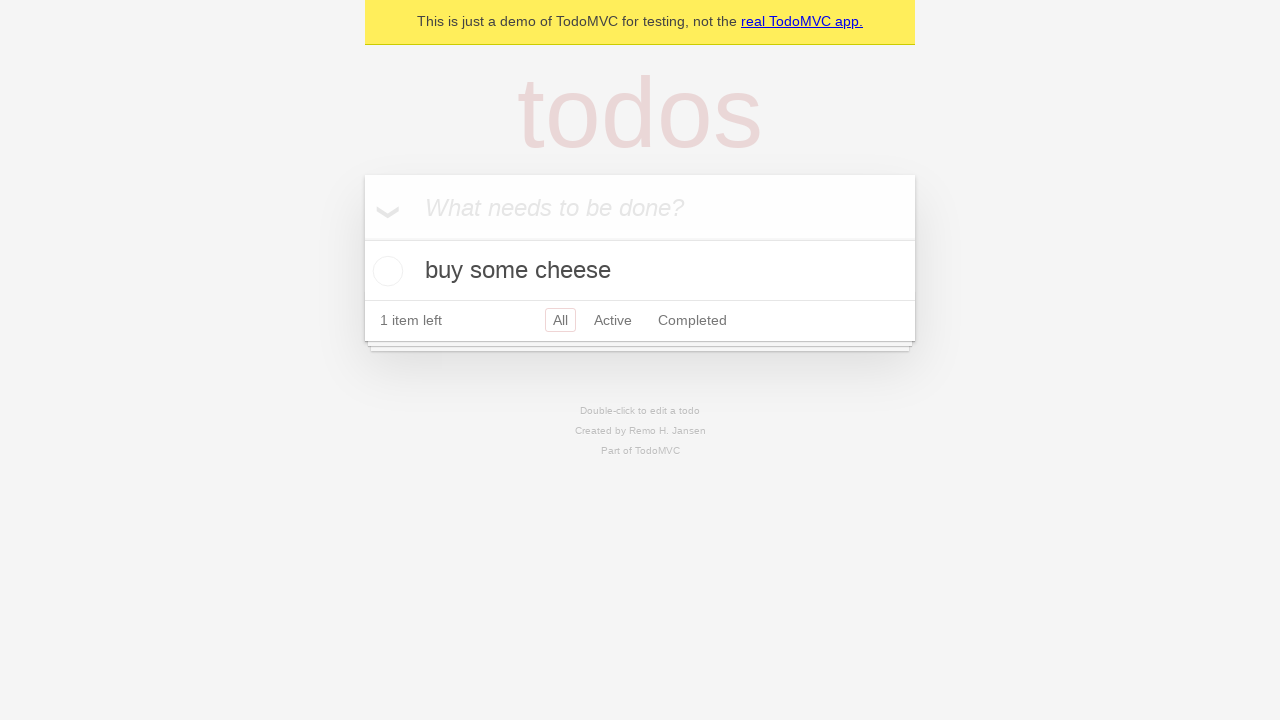

Filled todo input with 'feed the cat' on internal:attr=[placeholder="What needs to be done?"i]
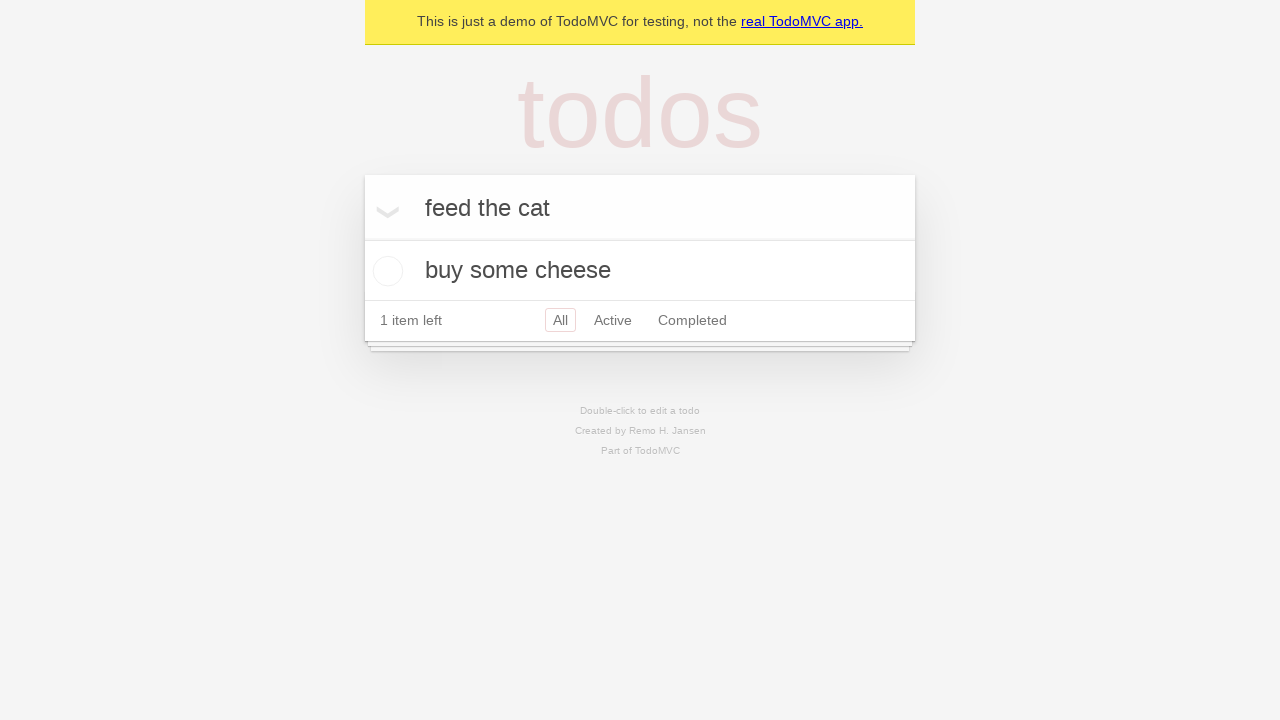

Pressed Enter to add second todo on internal:attr=[placeholder="What needs to be done?"i]
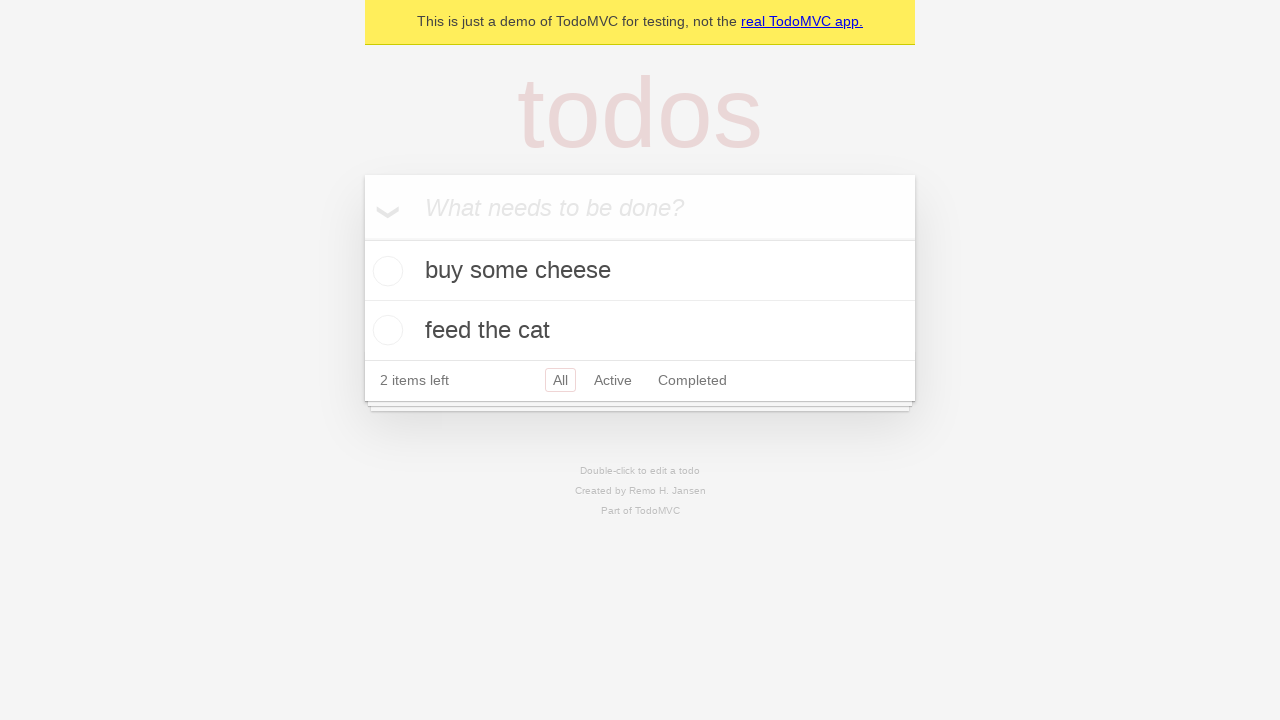

Filled todo input with 'book a doctors appointment' on internal:attr=[placeholder="What needs to be done?"i]
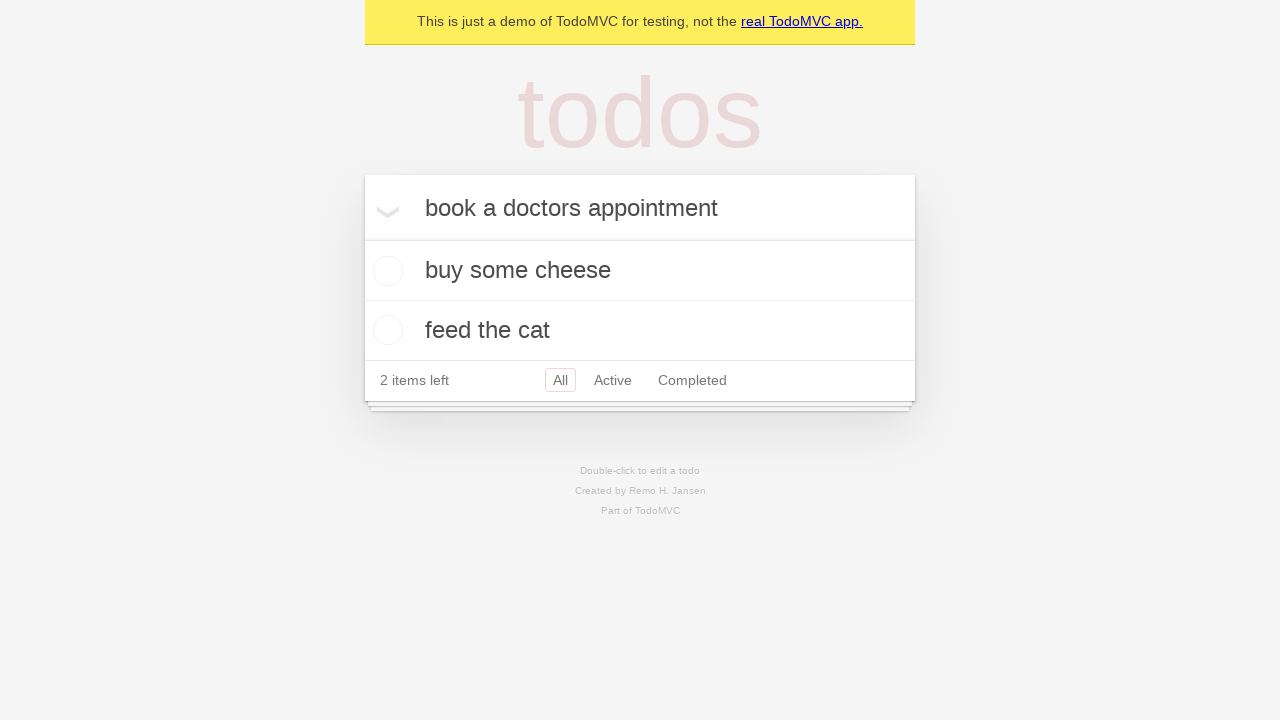

Pressed Enter to add third todo on internal:attr=[placeholder="What needs to be done?"i]
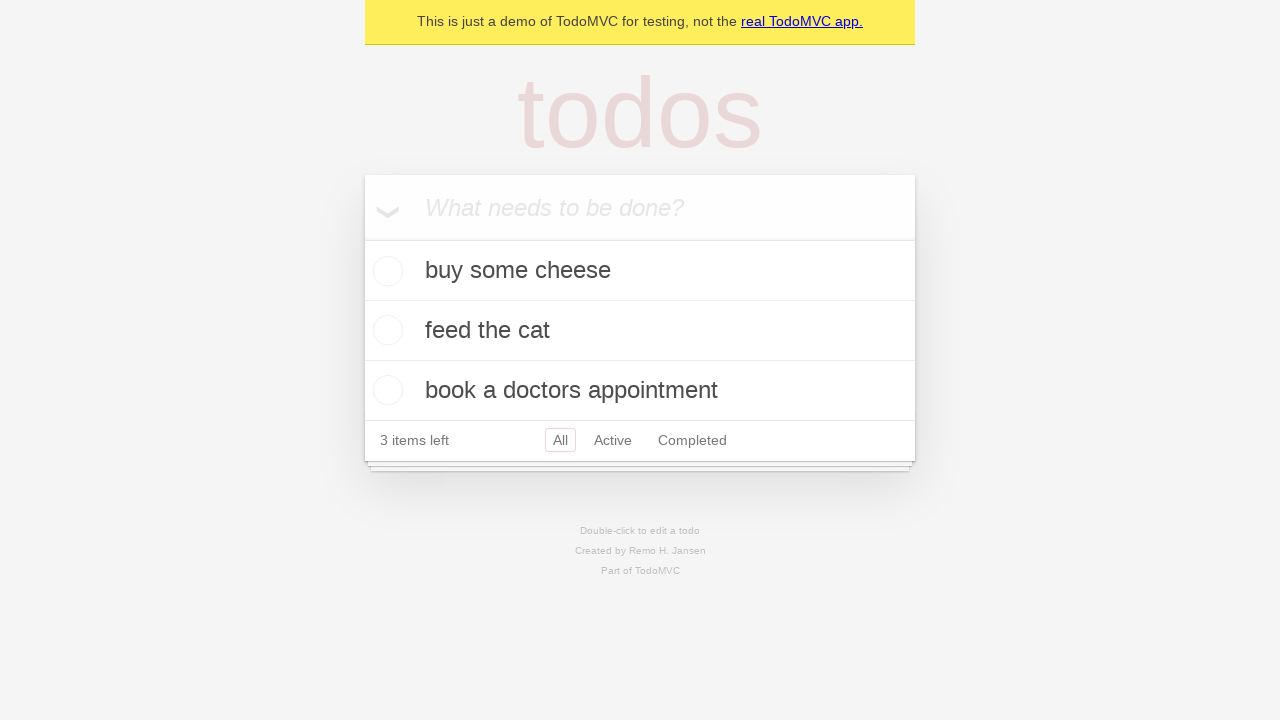

Checked the first todo item to mark it as completed at (385, 271) on .todo-list li .toggle >> nth=0
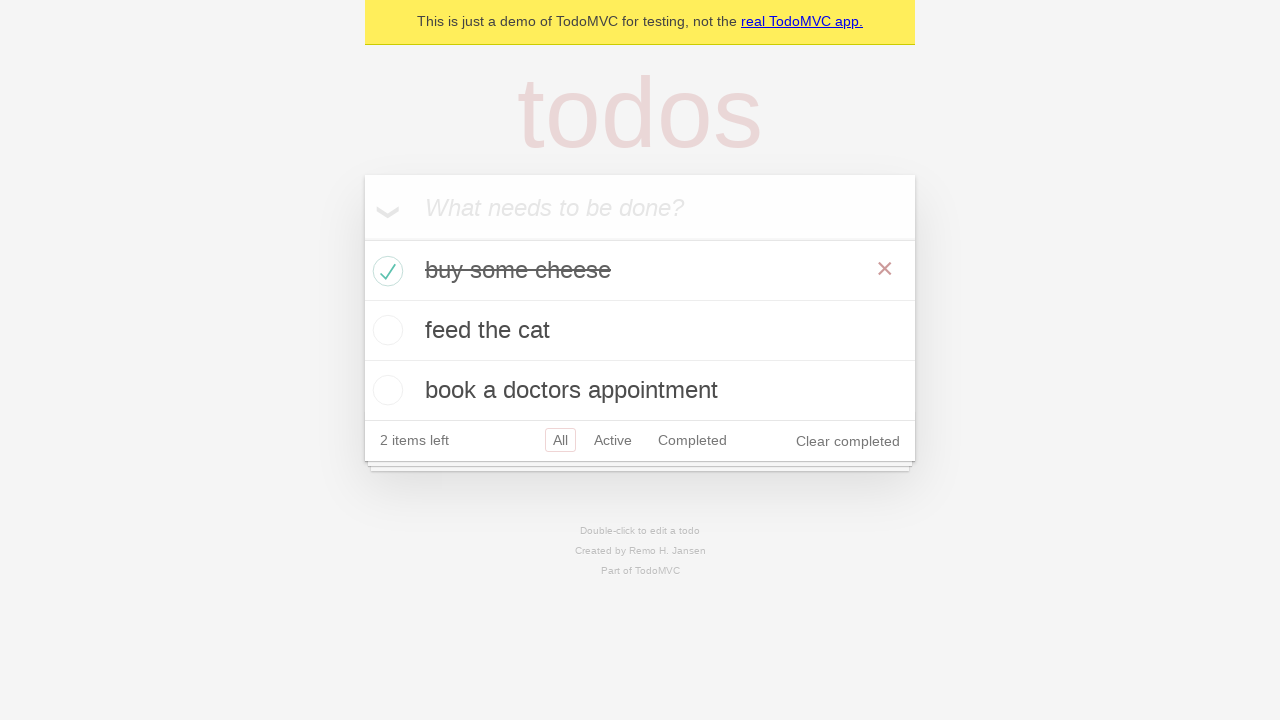

Clear completed button appeared after completing todo item
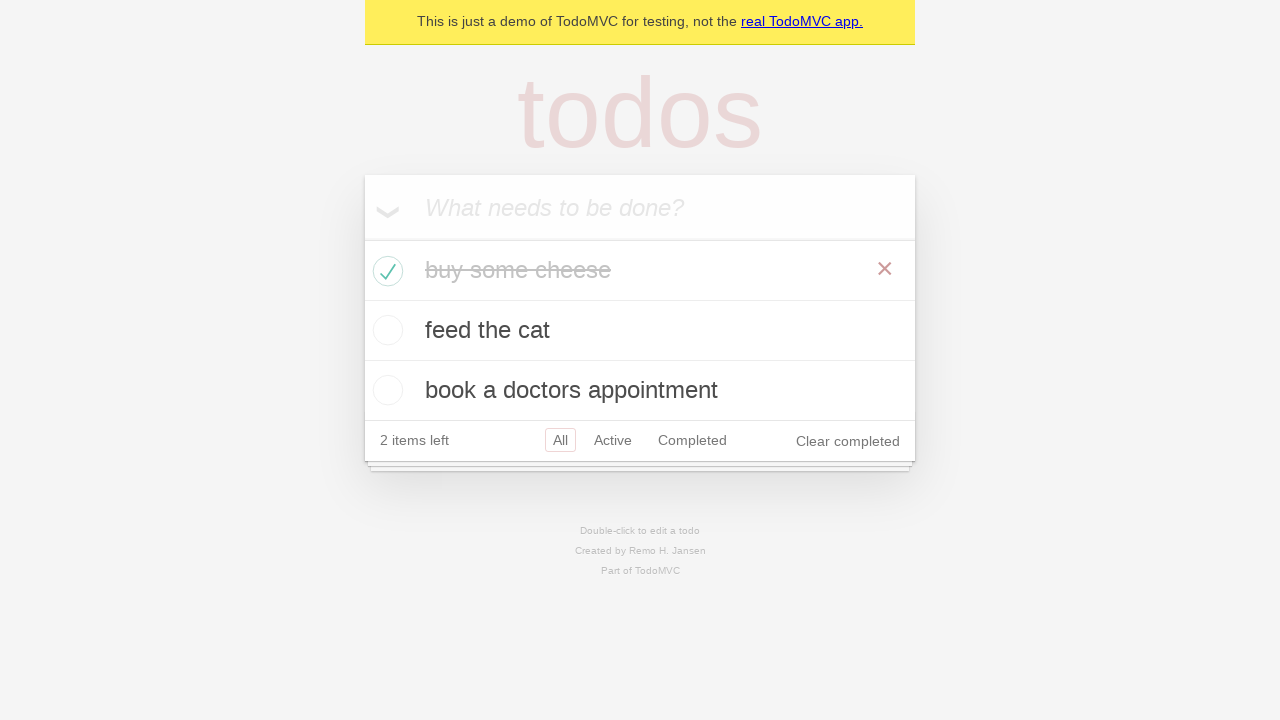

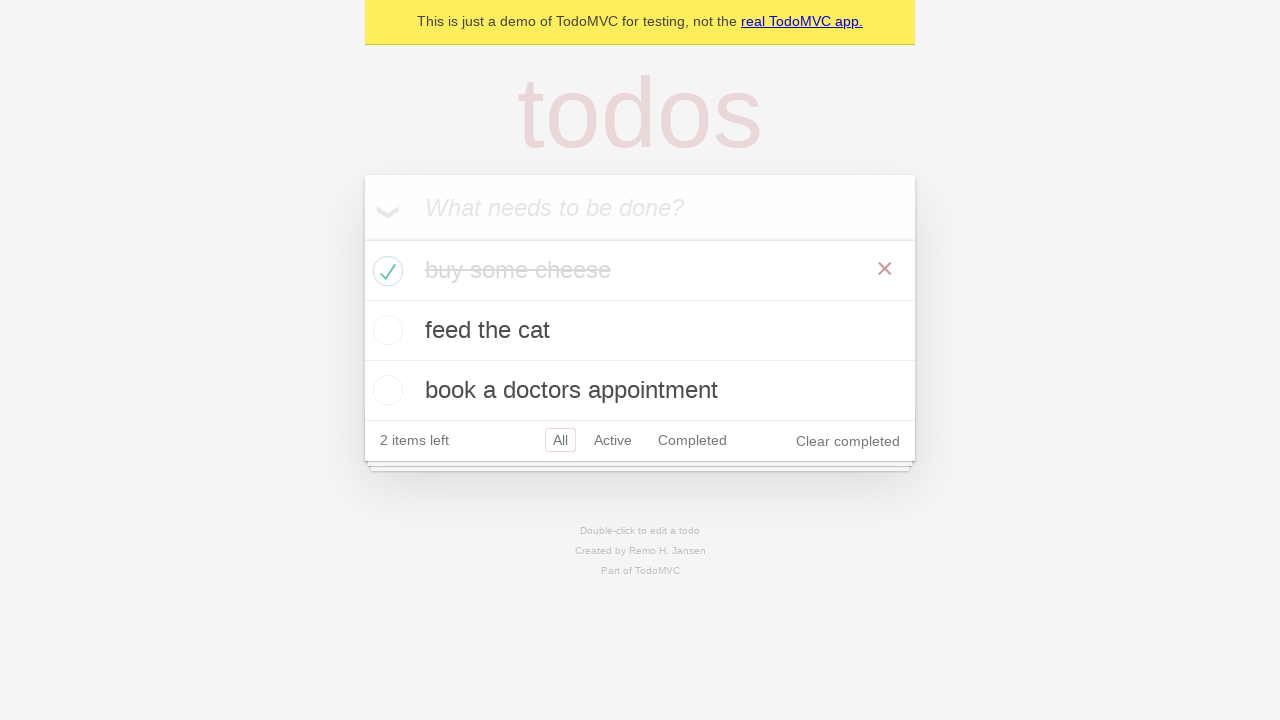